Tests navigation on a training support website by loading the homepage, verifying the heading, clicking the About Us link, and verifying the About Us page heading.

Starting URL: https://v1.training-support.net/

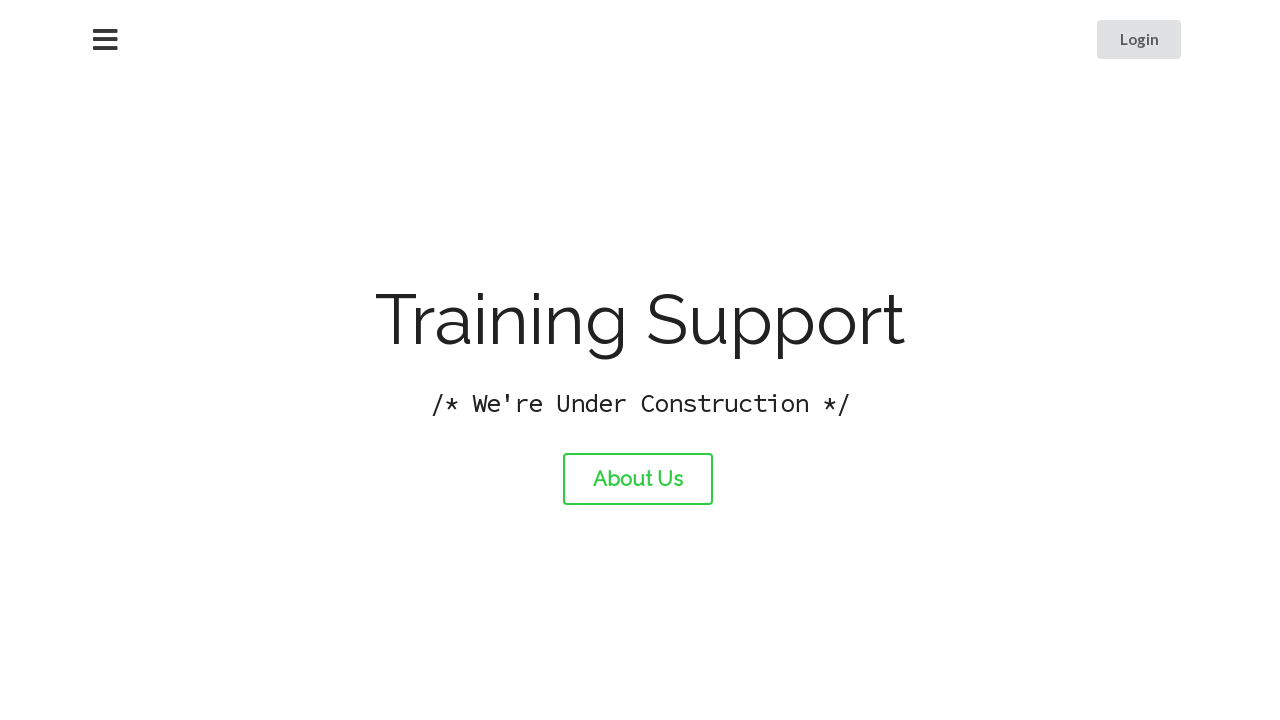

Waited for and verified the main 'Training Support' heading on the homepage
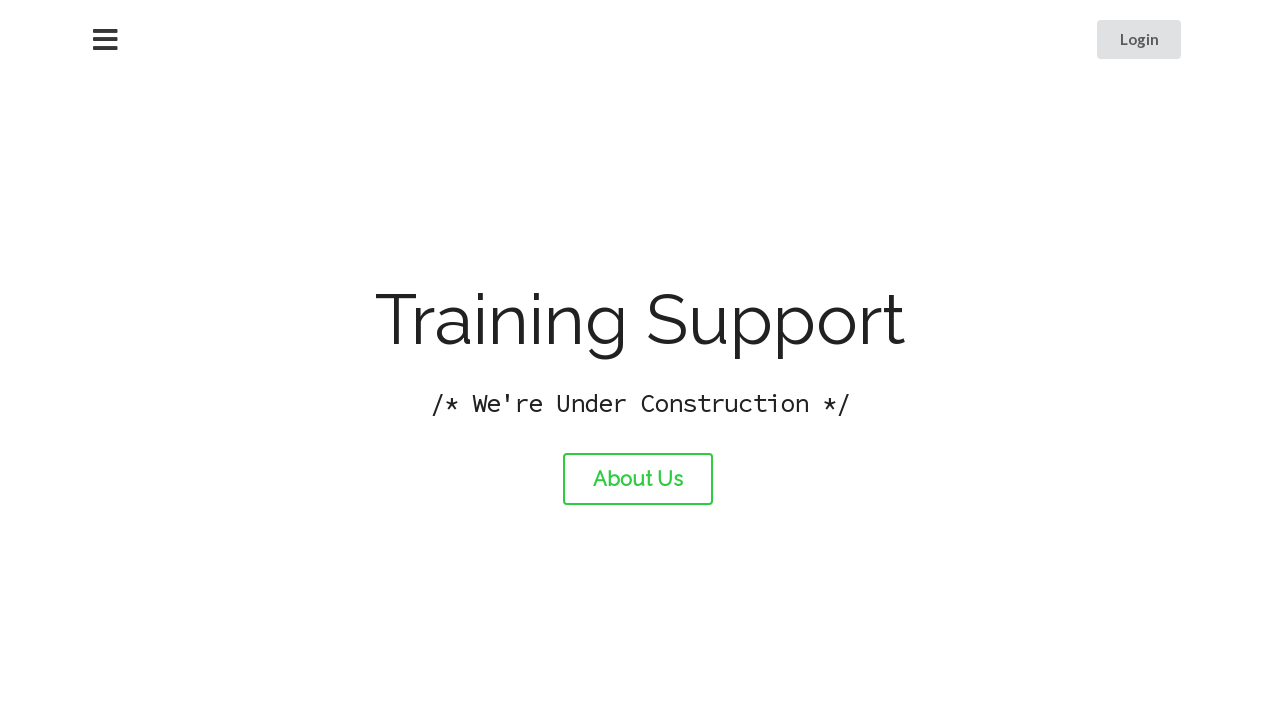

Clicked the About Us link at (638, 479) on #about-link
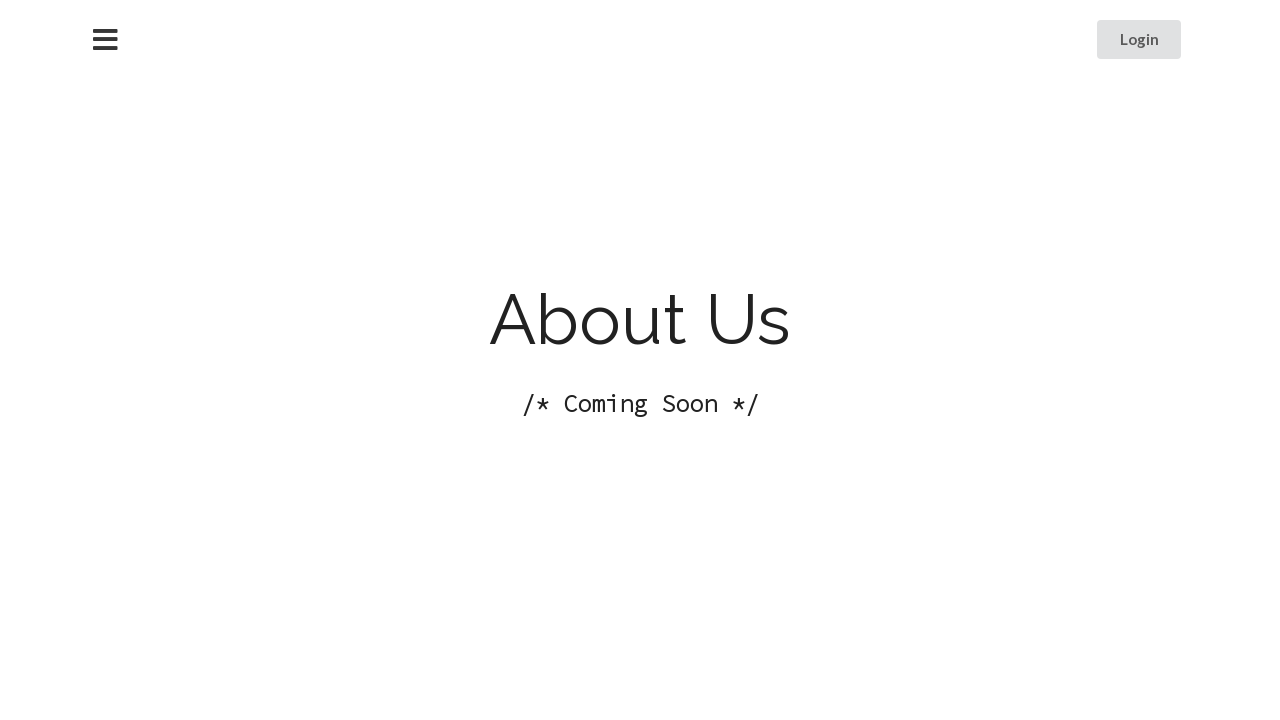

Waited for and verified the 'About Us' page heading
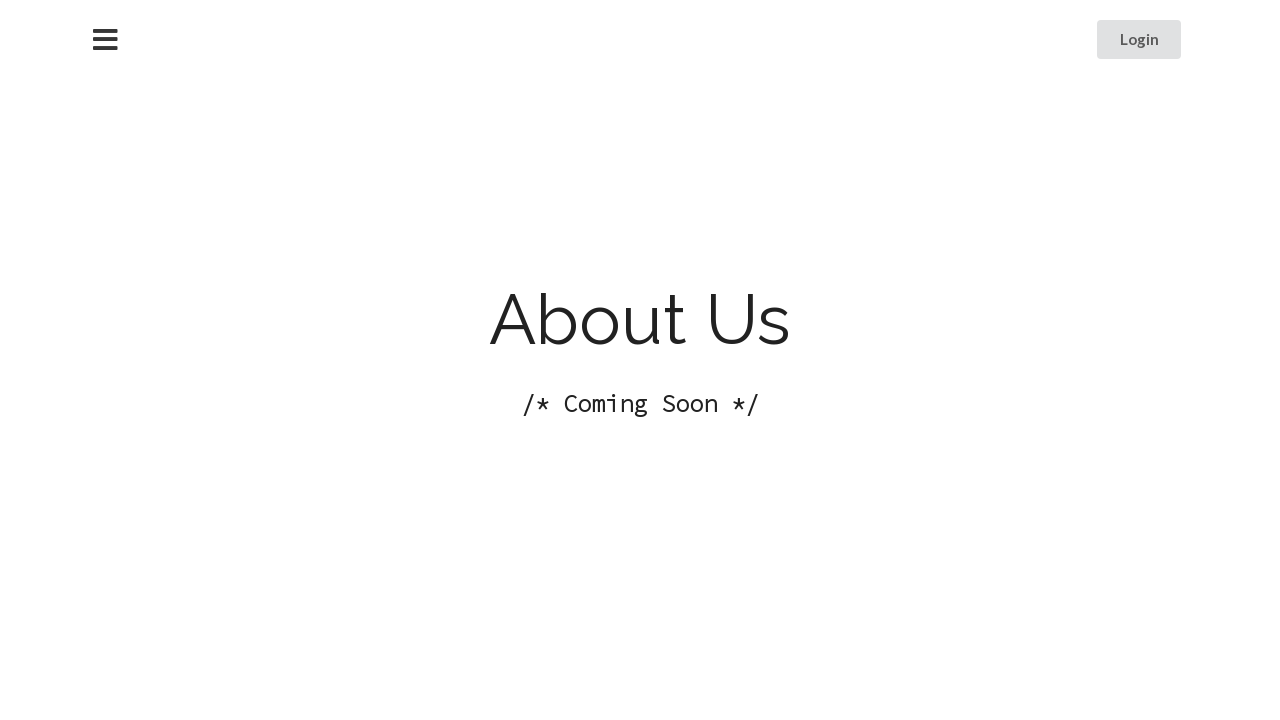

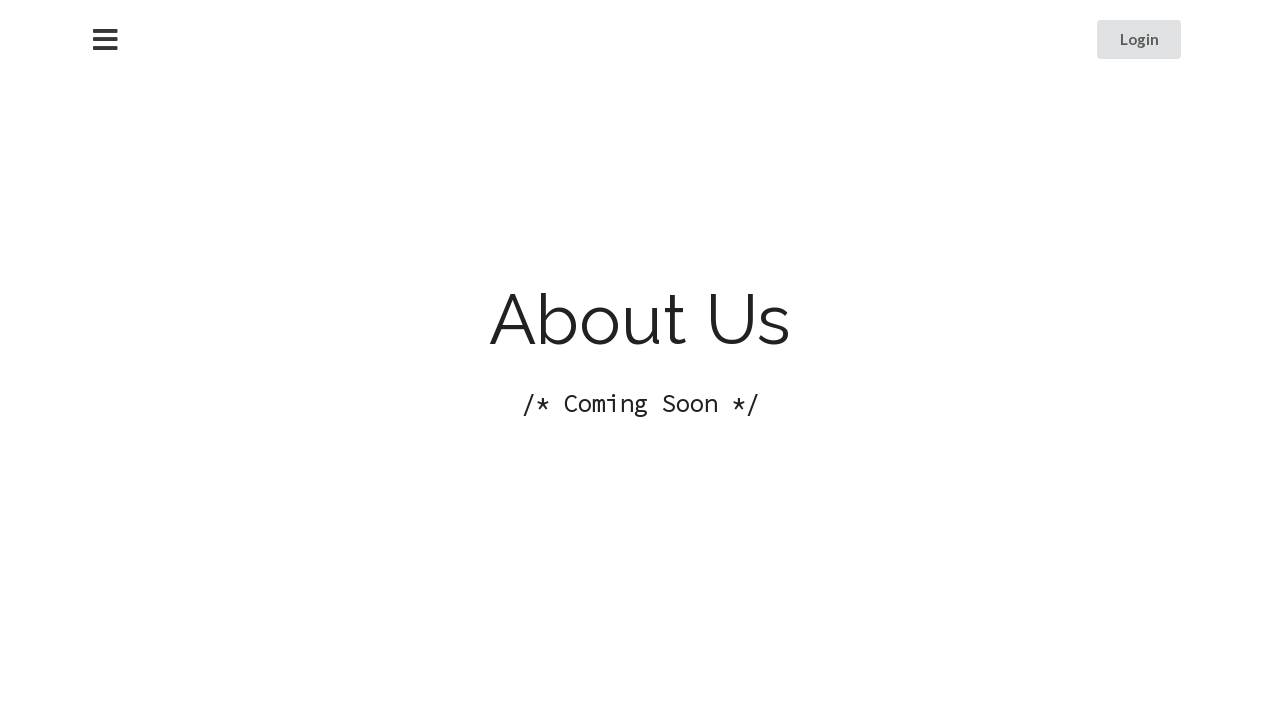